Navigates to a file download page and clicks the download button to initiate a file download

Starting URL: https://demo.automationtesting.in/FileDownload.html

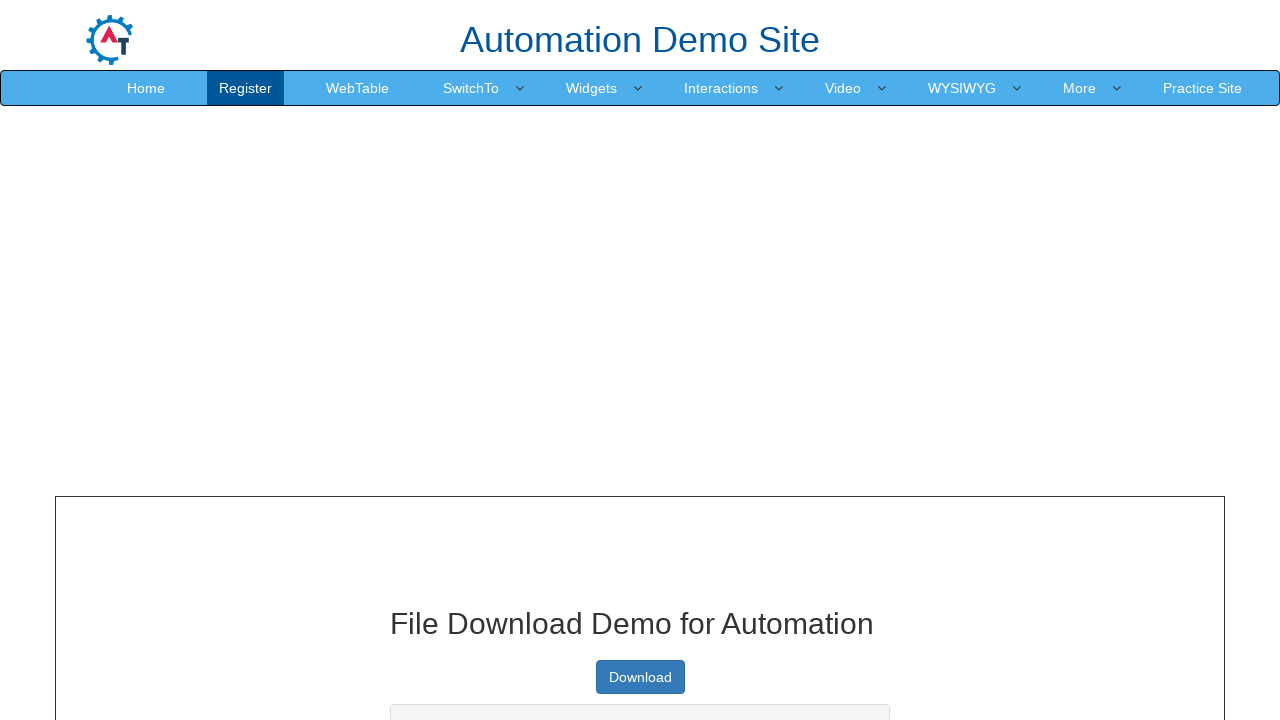

Navigated to file download page
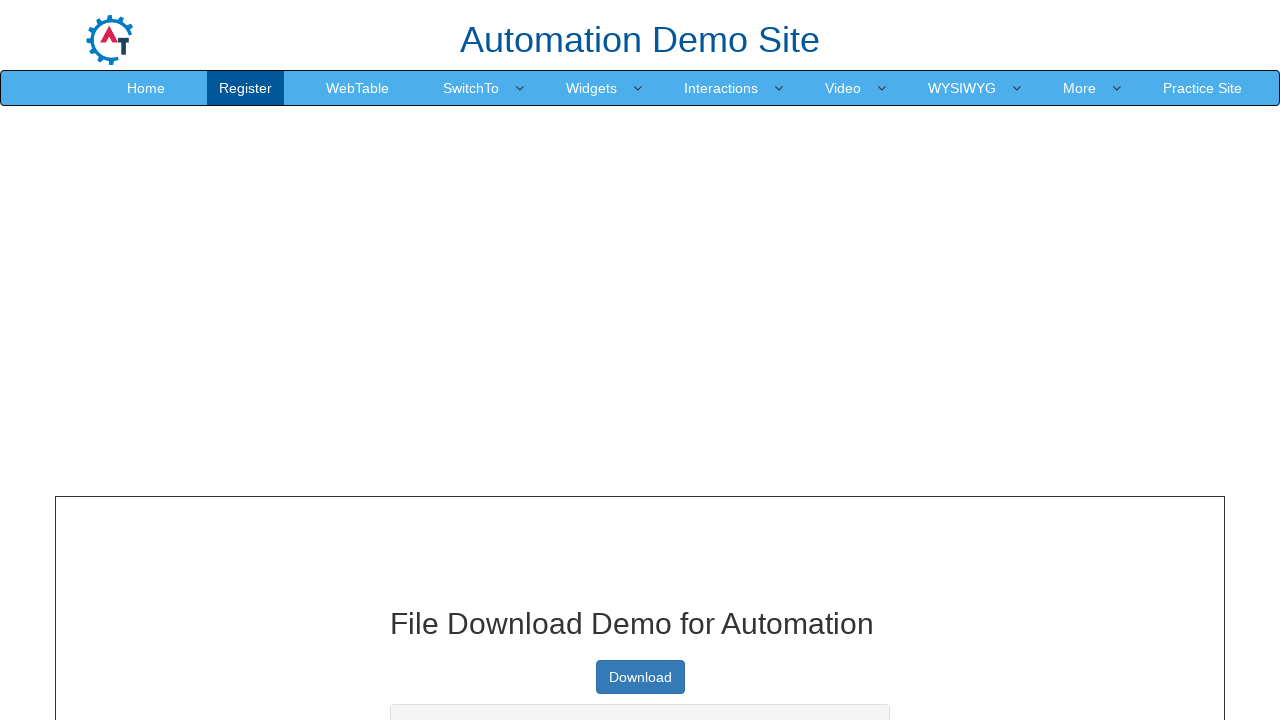

Clicked the download button to initiate file download at (640, 677) on xpath=//a[@type='button']
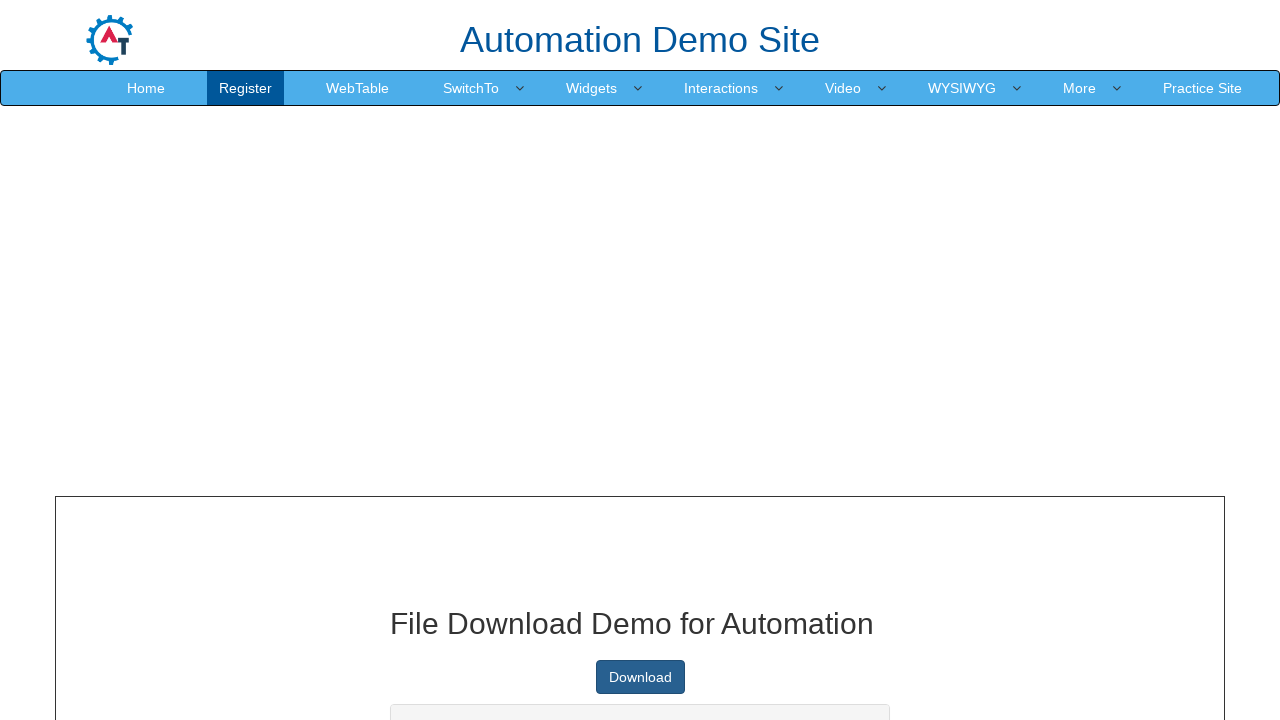

Waited 5 seconds for download to initiate
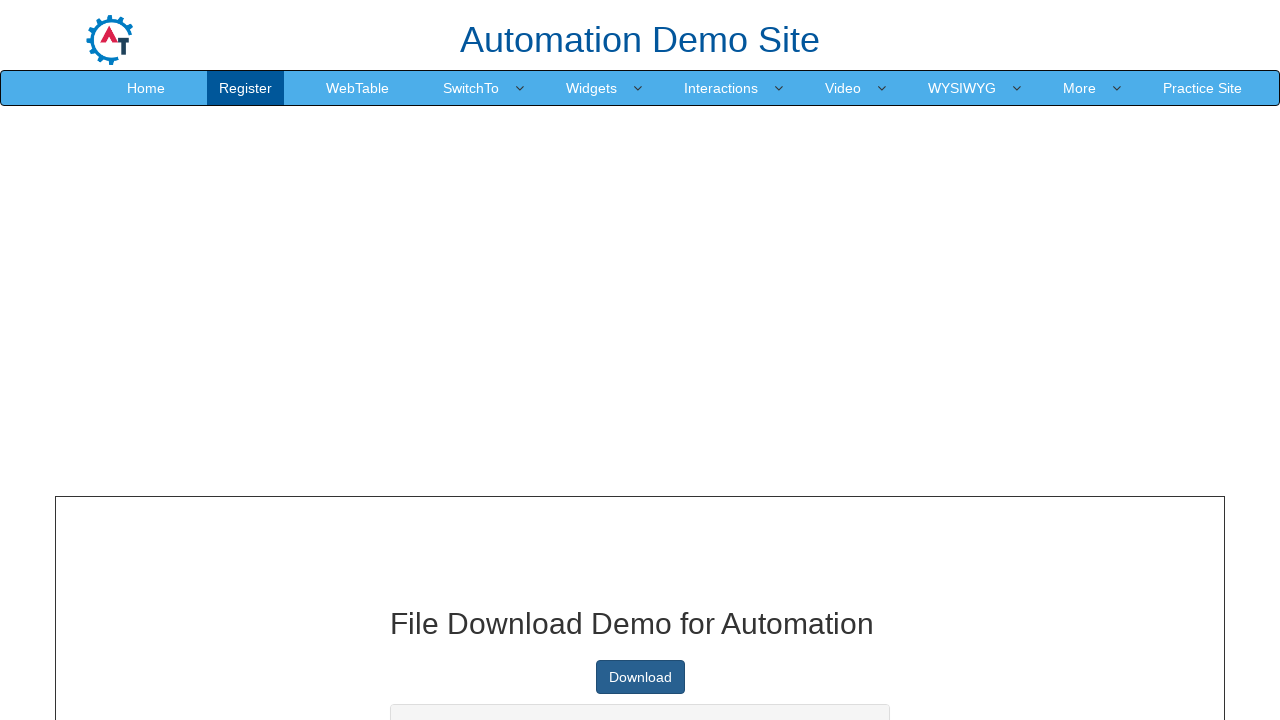

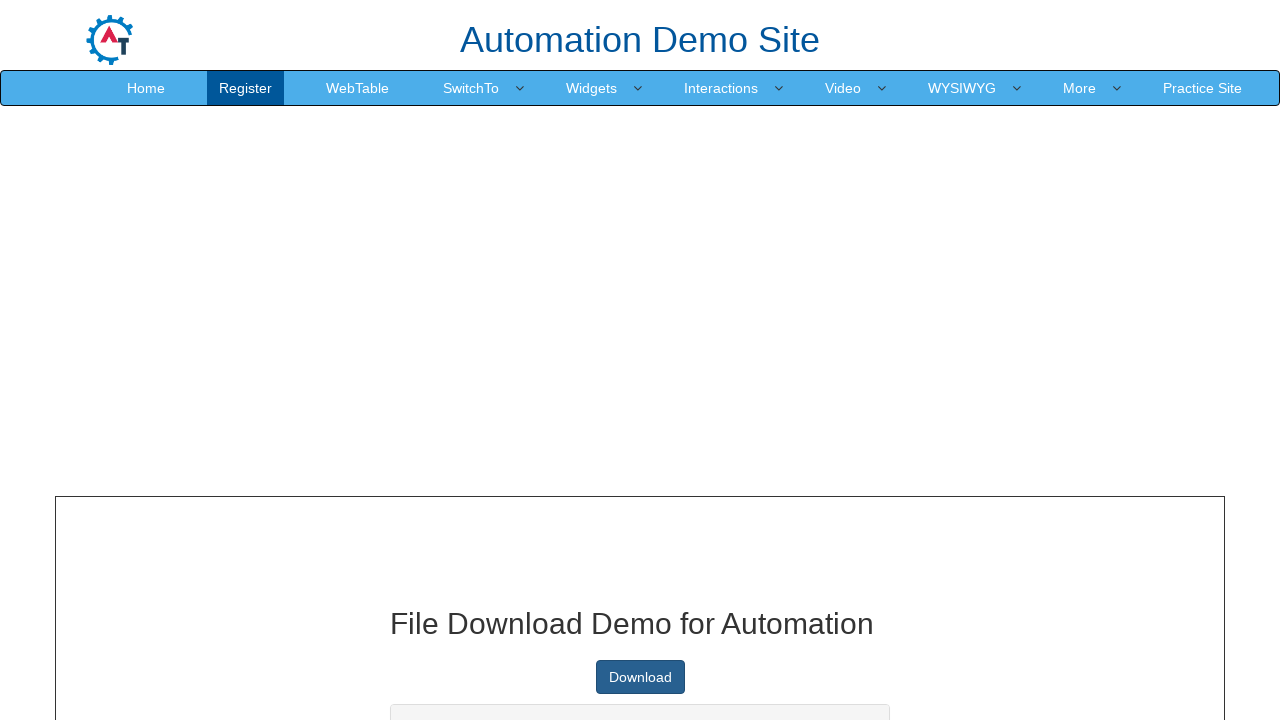